Tests locating an element by name attribute and filling an email field on a Selenium practice page

Starting URL: https://www.tutorialspoint.com/selenium/practice/selenium_automation_practice.php

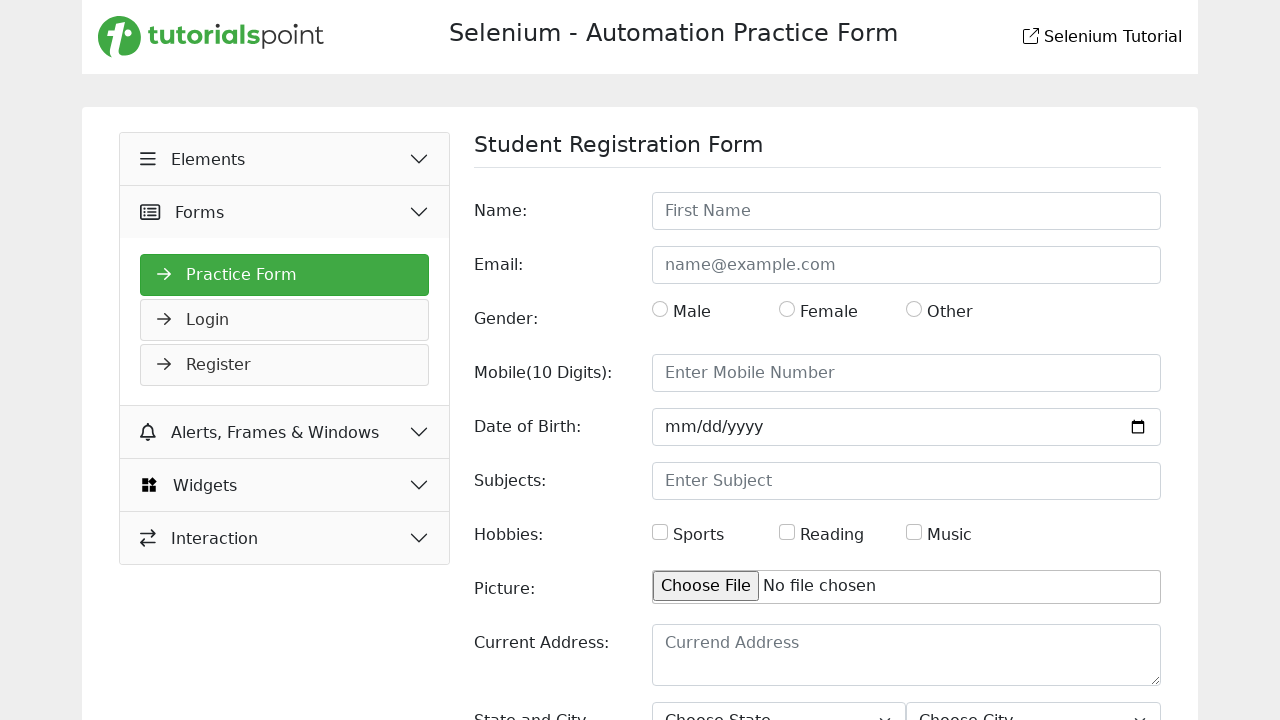

Navigated to Selenium practice page
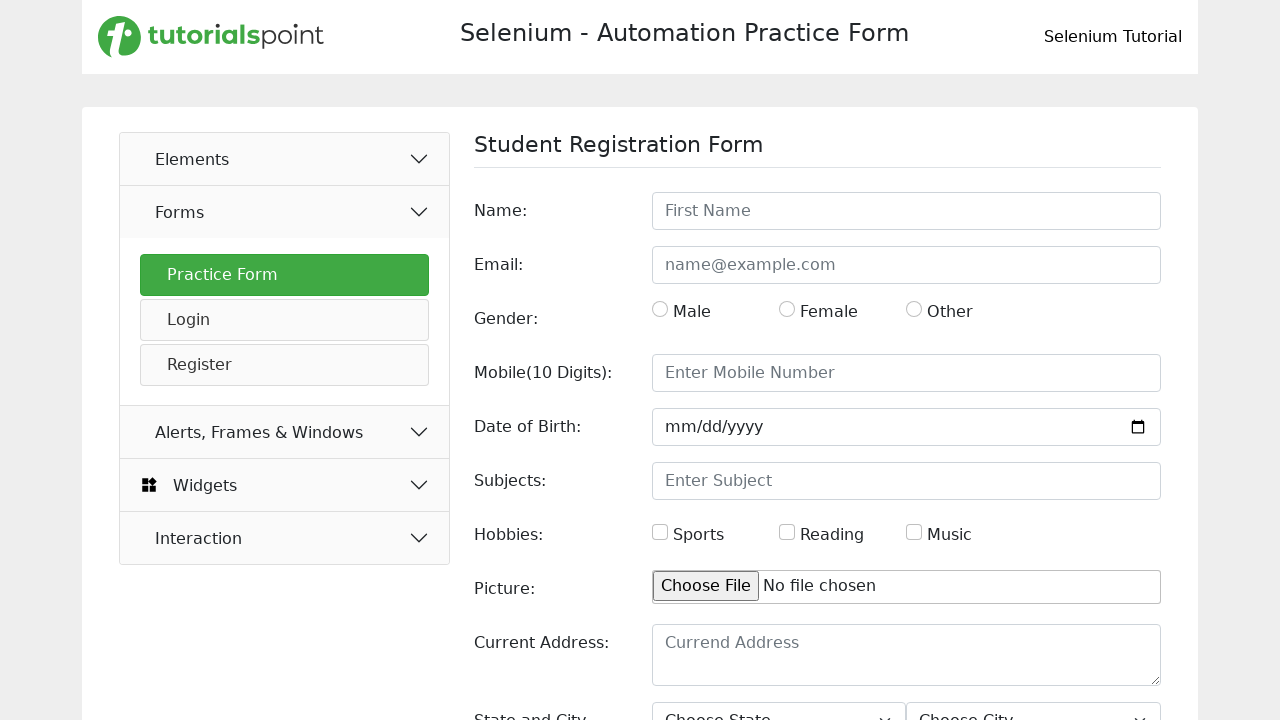

Filled email field located by name attribute with 'testuser@example.com' on [name='email']
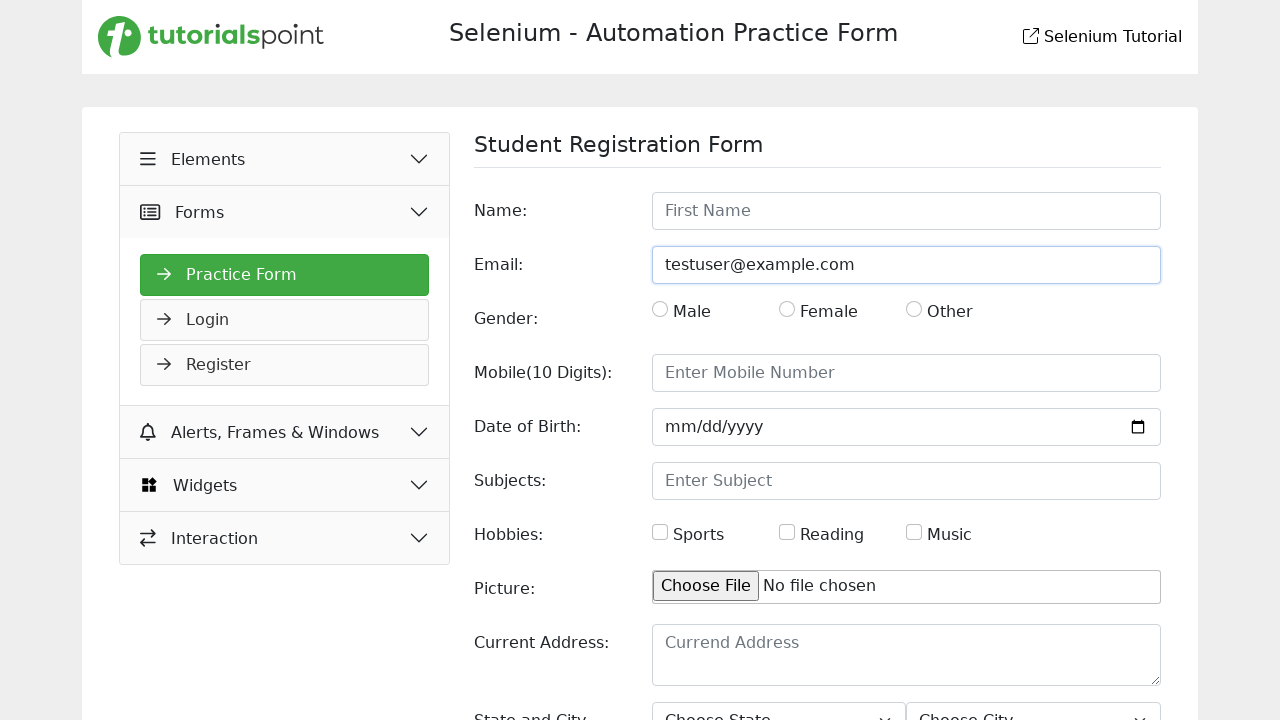

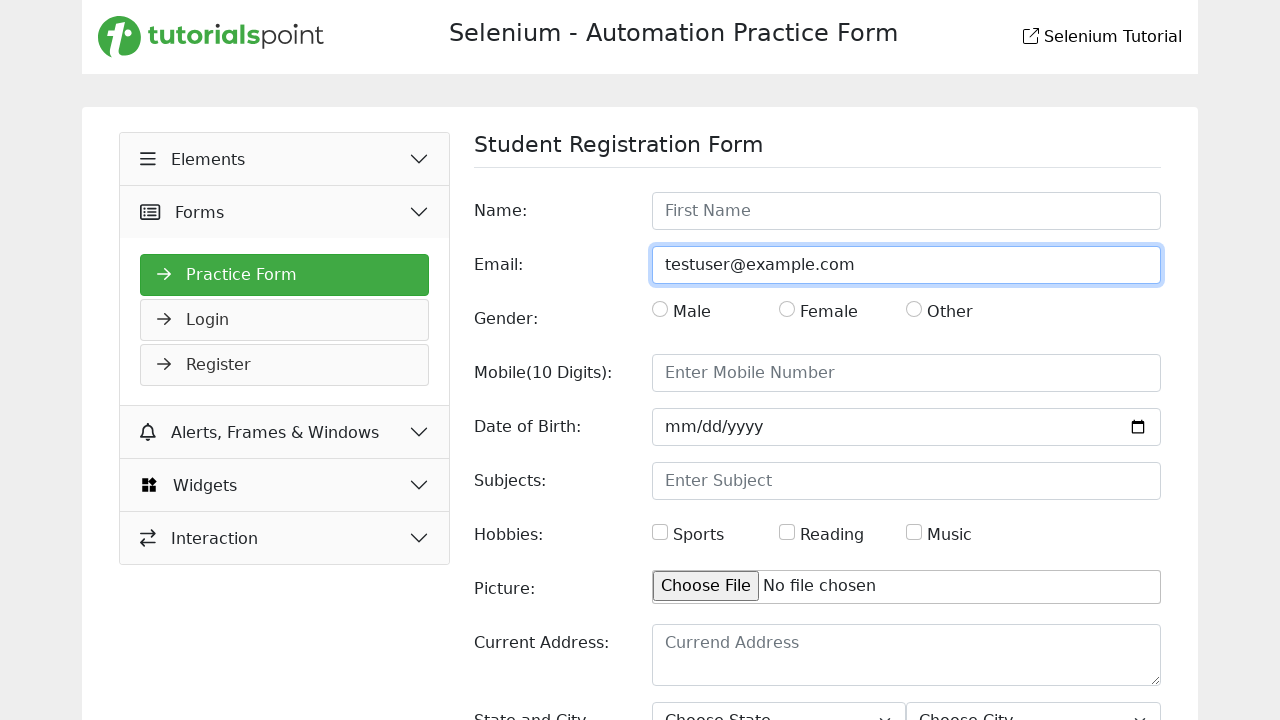